Navigates to QQ.com and maximizes the browser window to verify the site loads successfully

Starting URL: http://QQ.com

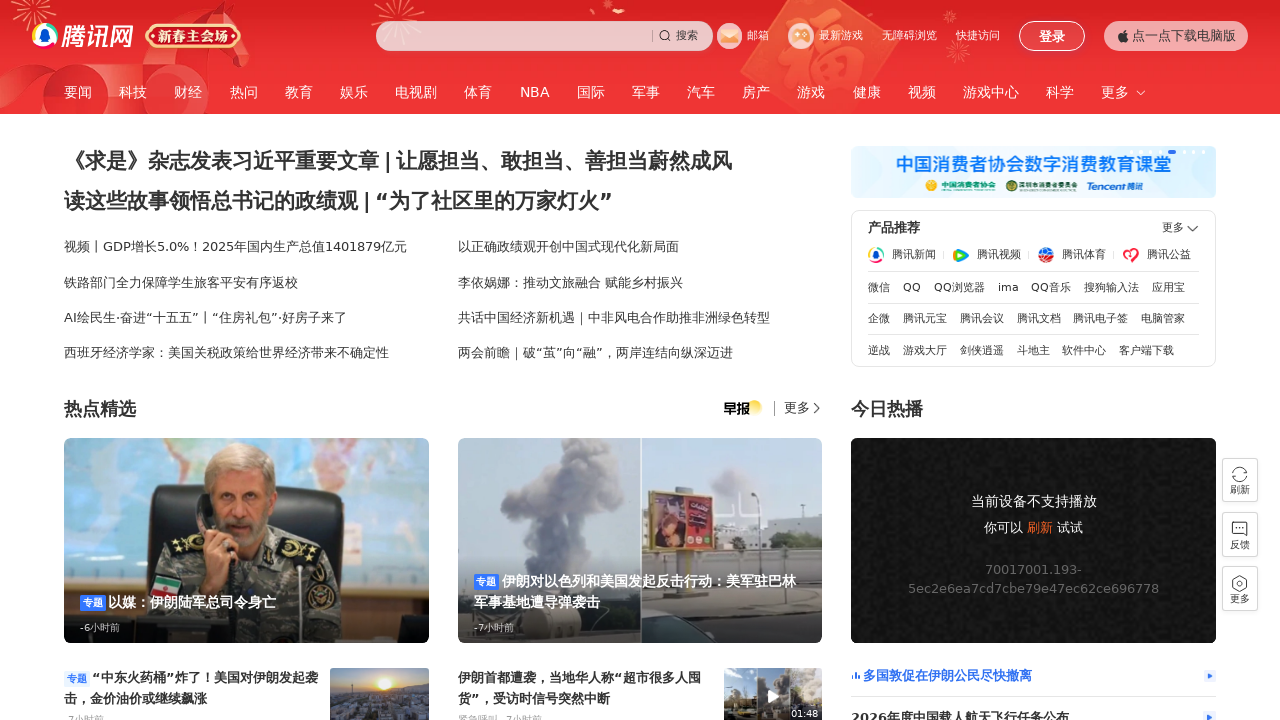

Waited for page DOM content to load
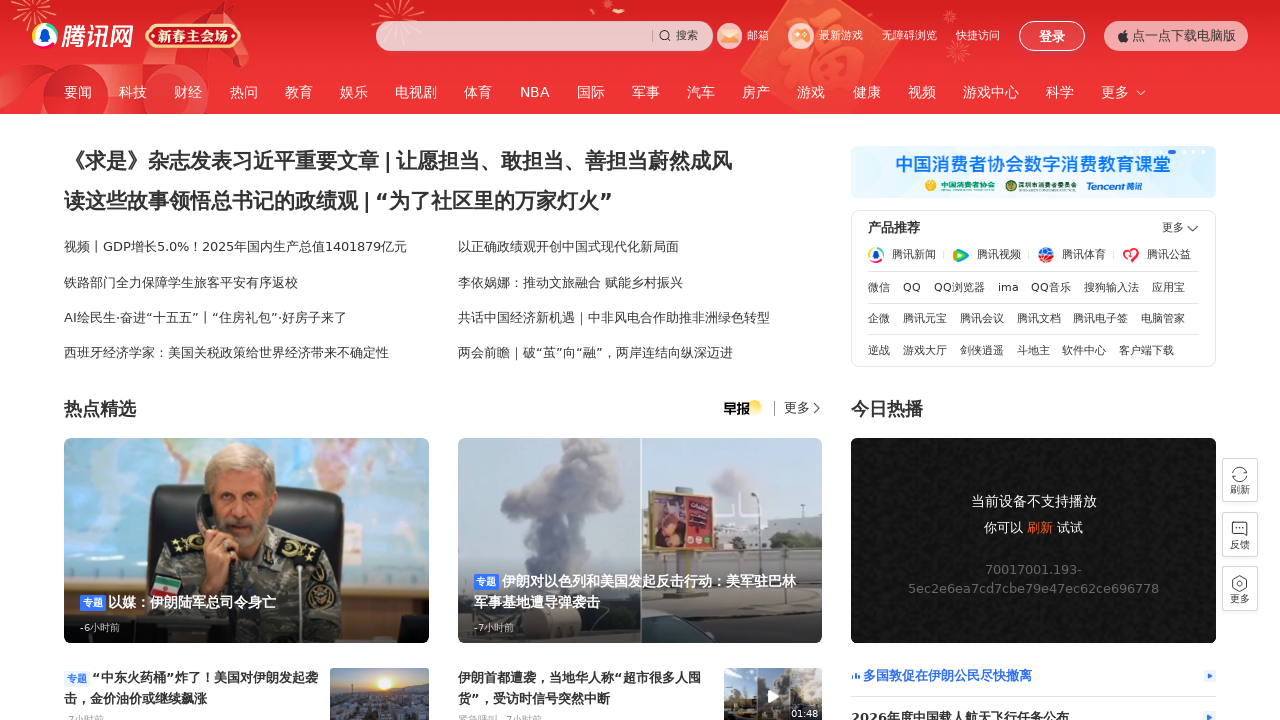

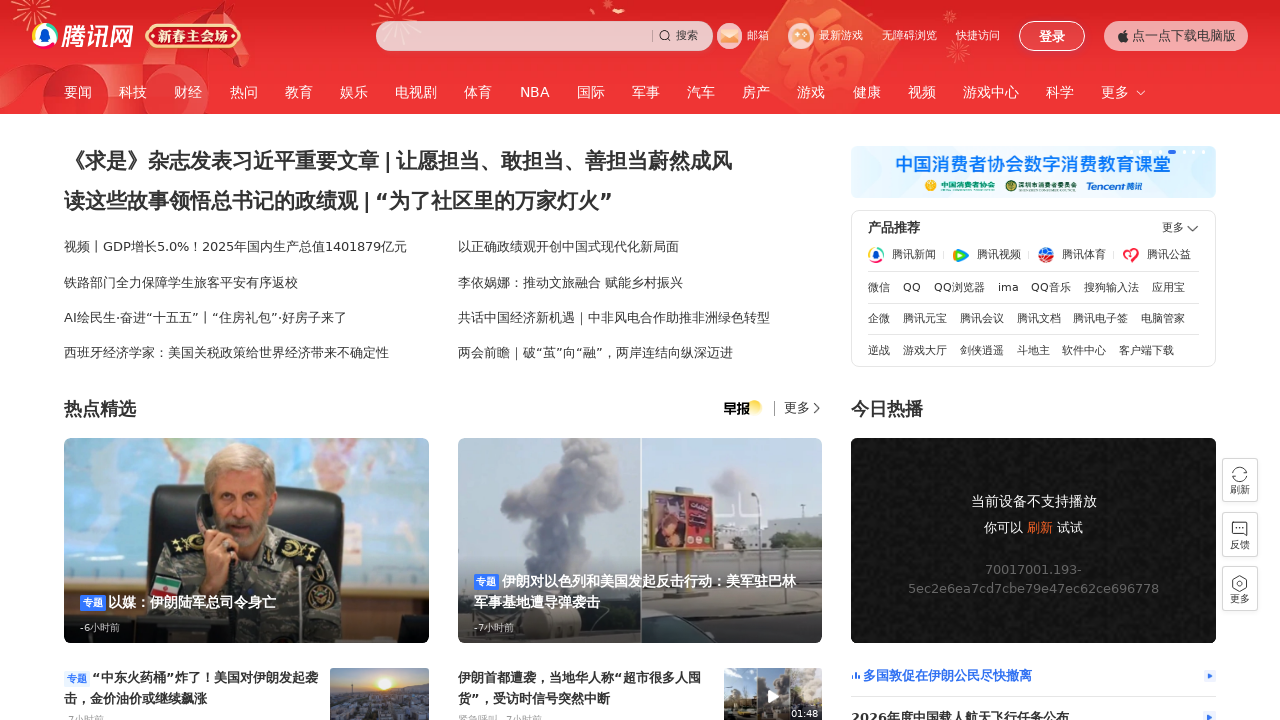